Clicks on the Analysis button to navigate to the analysis page

Starting URL: https://comets-analytics.org

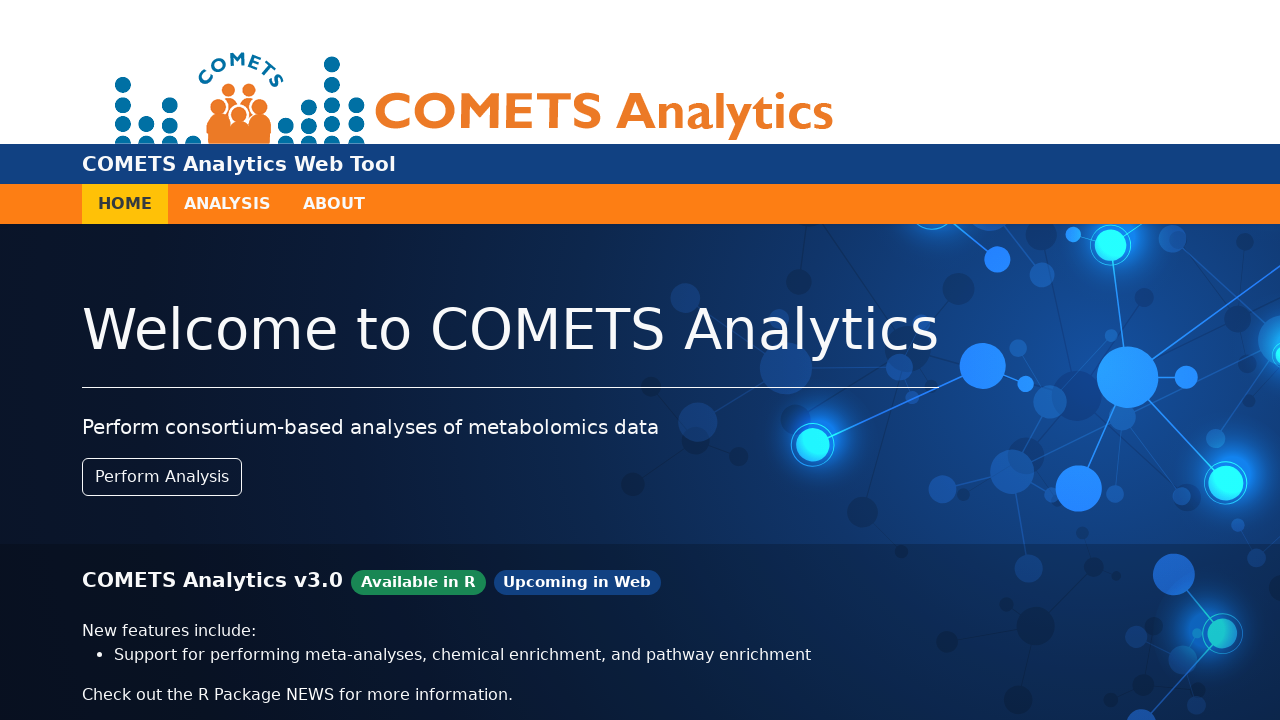

Navigated to https://comets-analytics.org
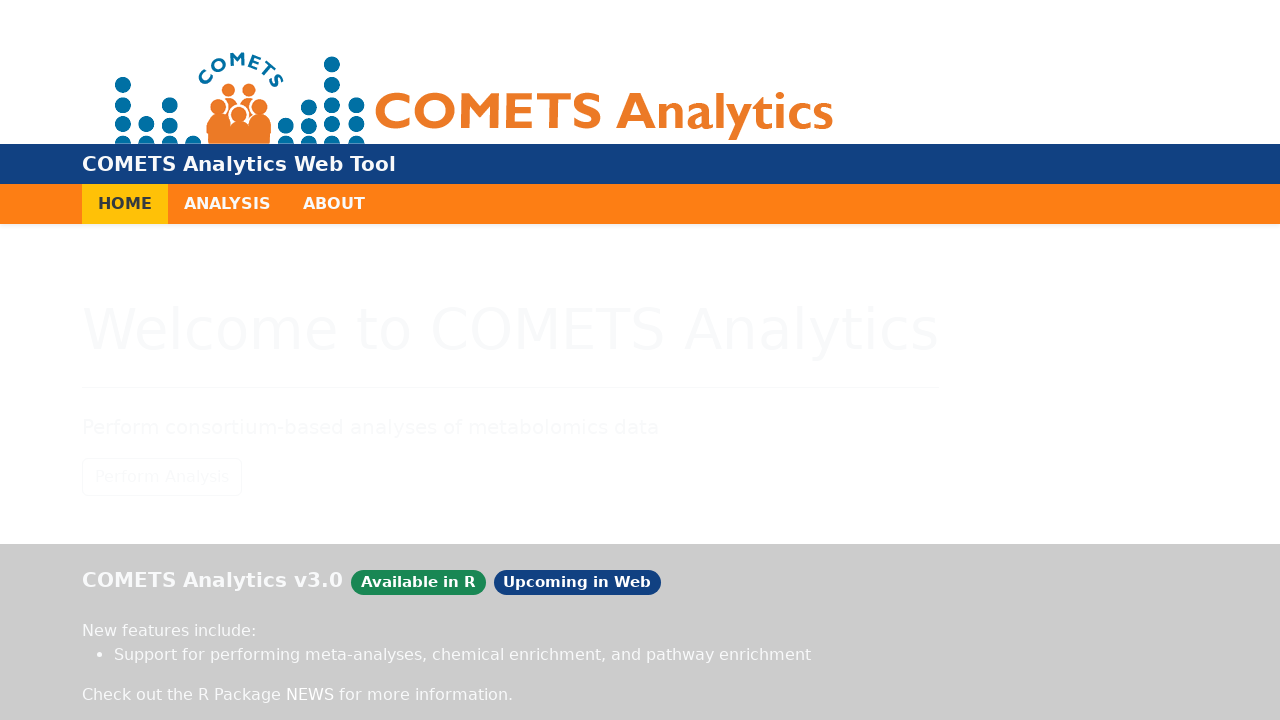

Clicked on the Analysis button to navigate to the analysis page at (228, 204) on text=Analysis
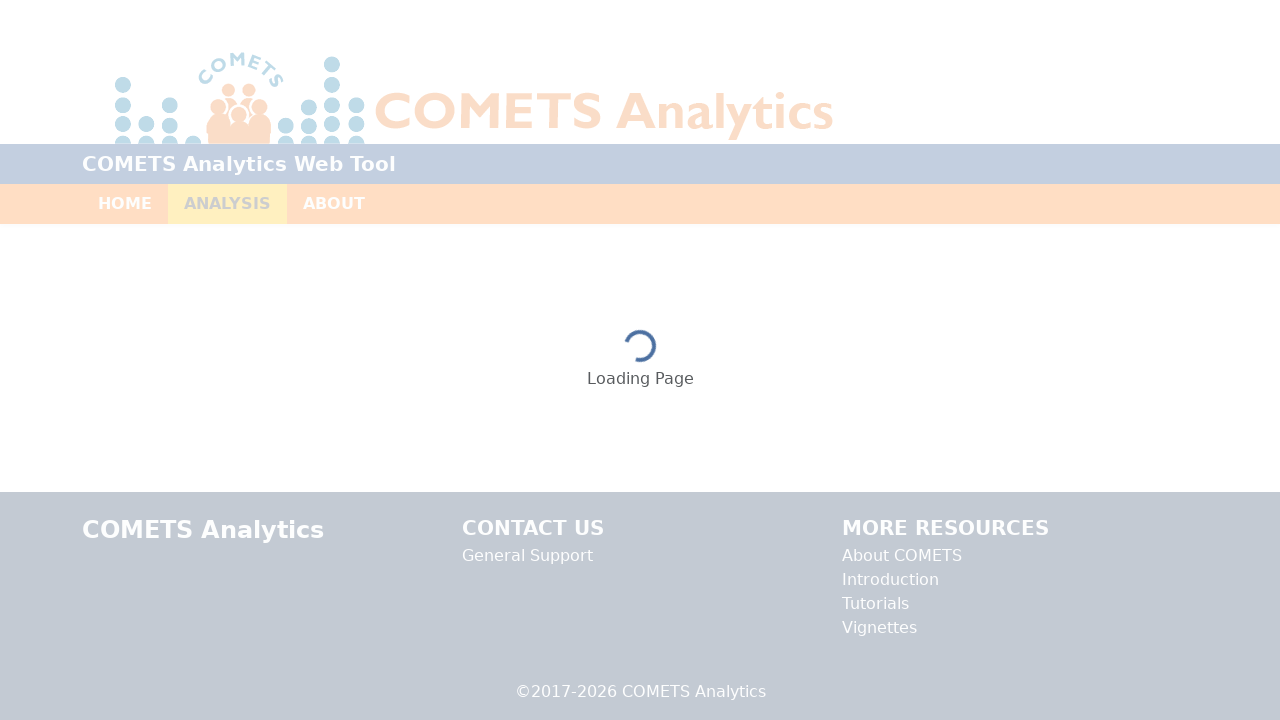

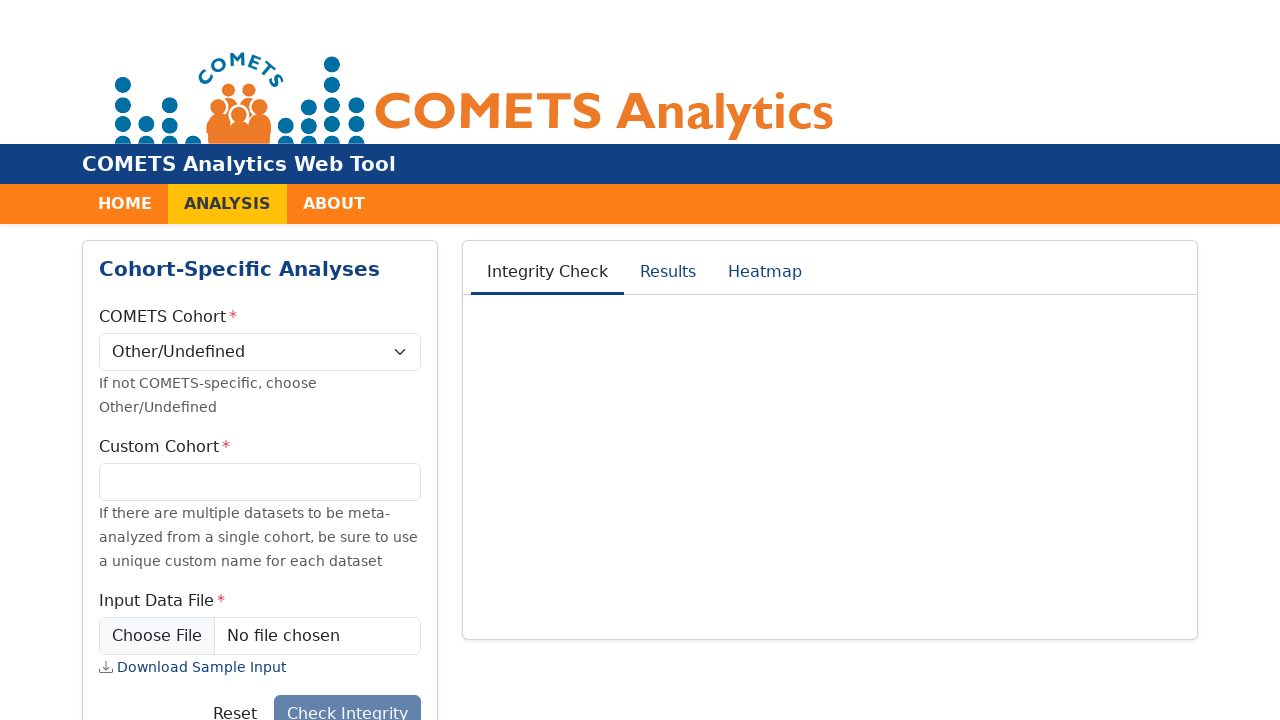